Navigates to a Chinese automotive complaints/quality page and verifies the page loads successfully

Starting URL: http://www.12365auto.com/zlts/0-0-0-0-0-0_0-0-1.shtml

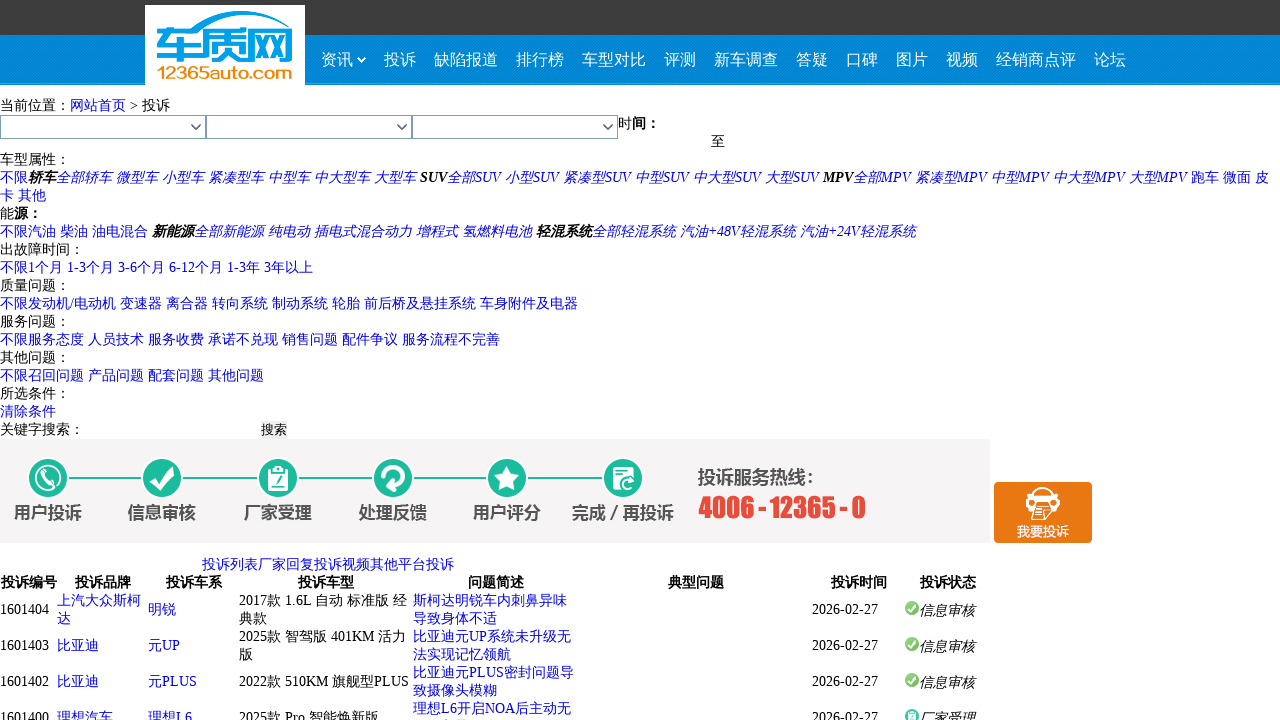

Waited for page to reach domcontentloaded state
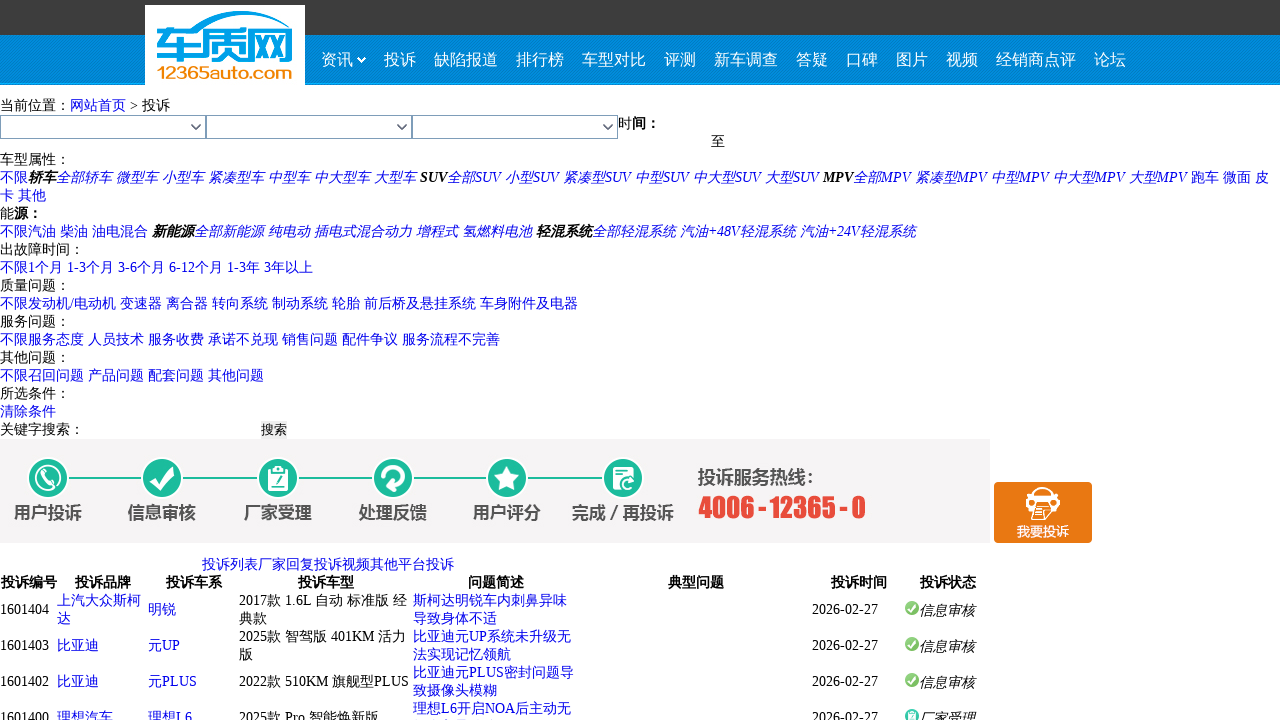

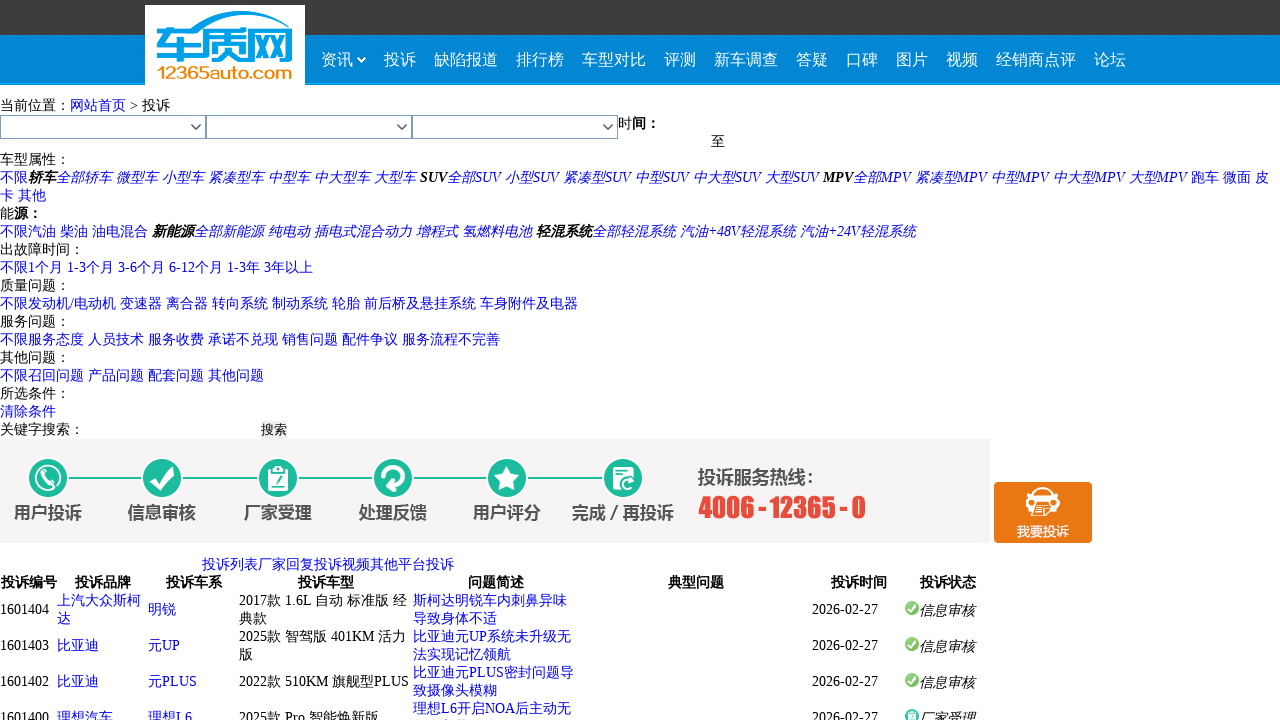